Tests data table sorting with class attributes by clicking the dues column header and verifying ascending order

Starting URL: http://the-internet.herokuapp.com/tables

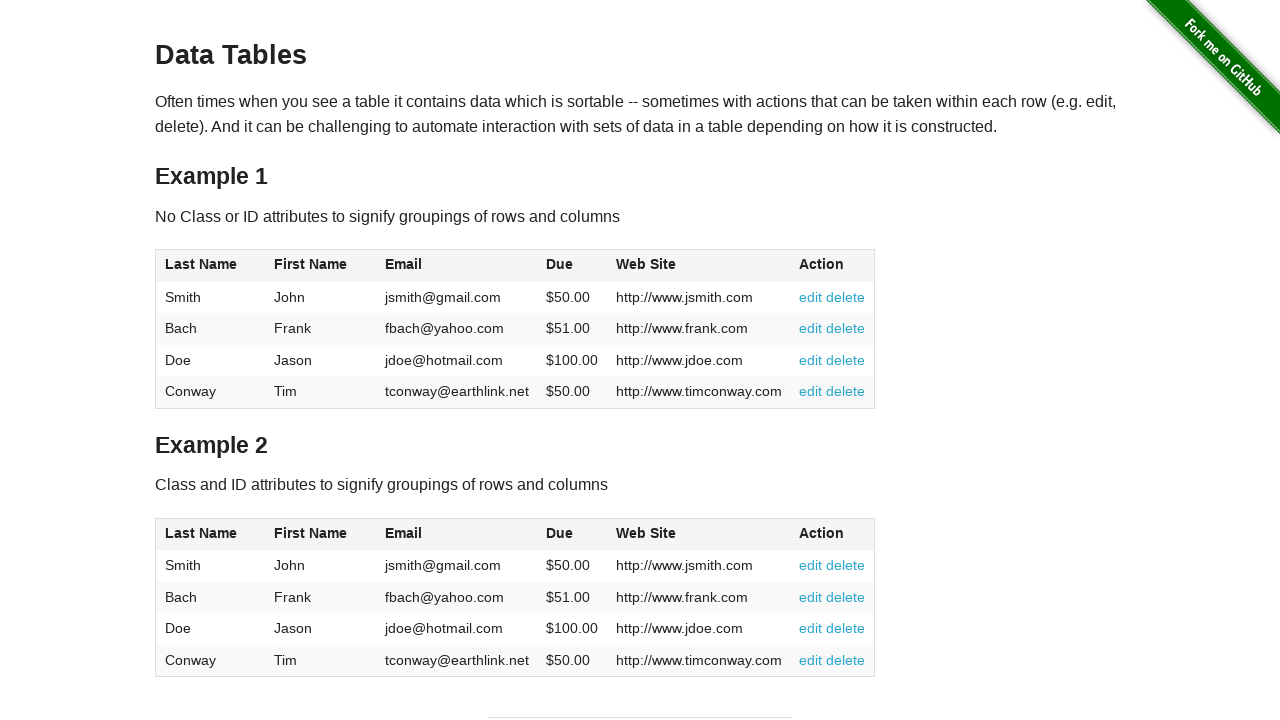

Clicked dues column header to sort data table at (560, 533) on #table2 thead .dues
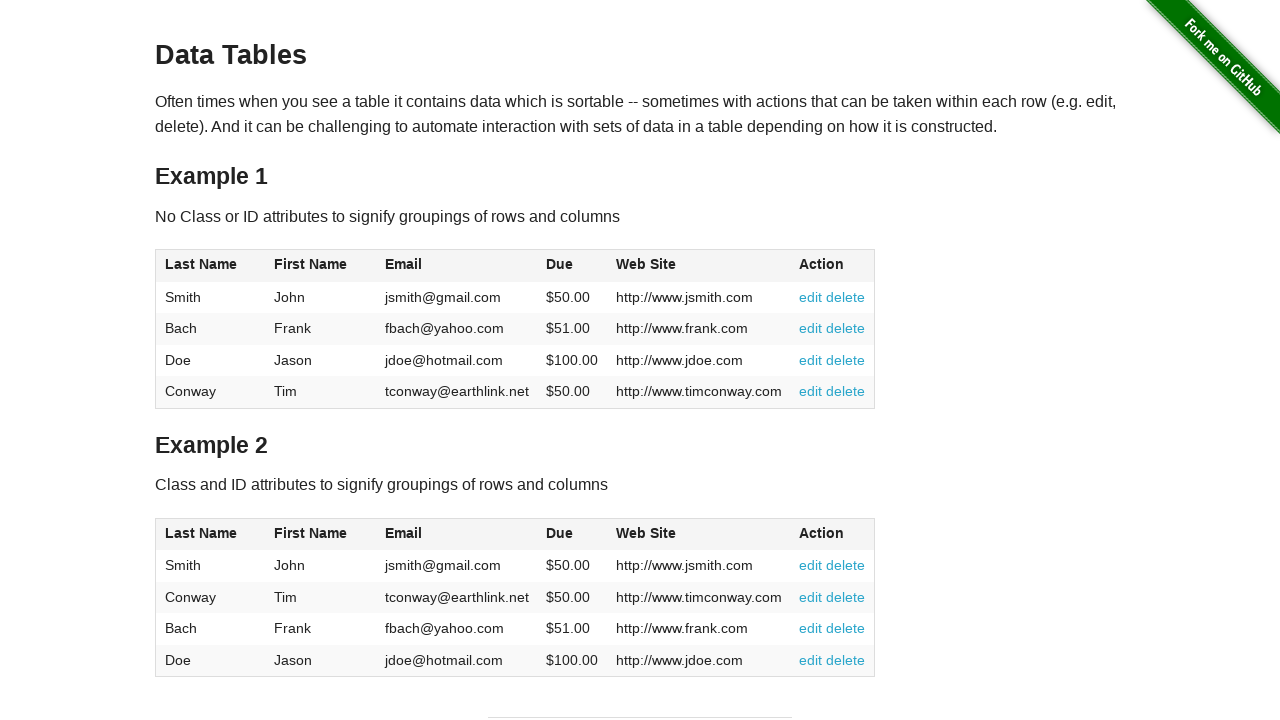

Data table sorted and dues column visible in ascending order
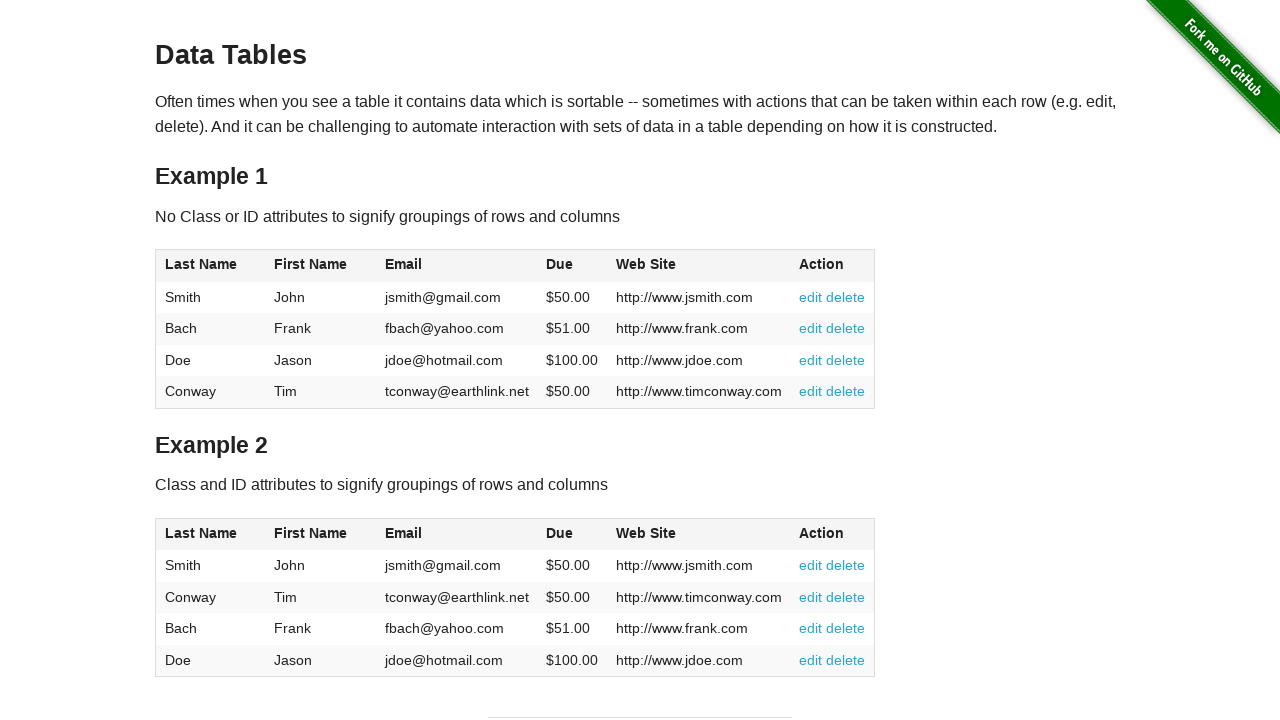

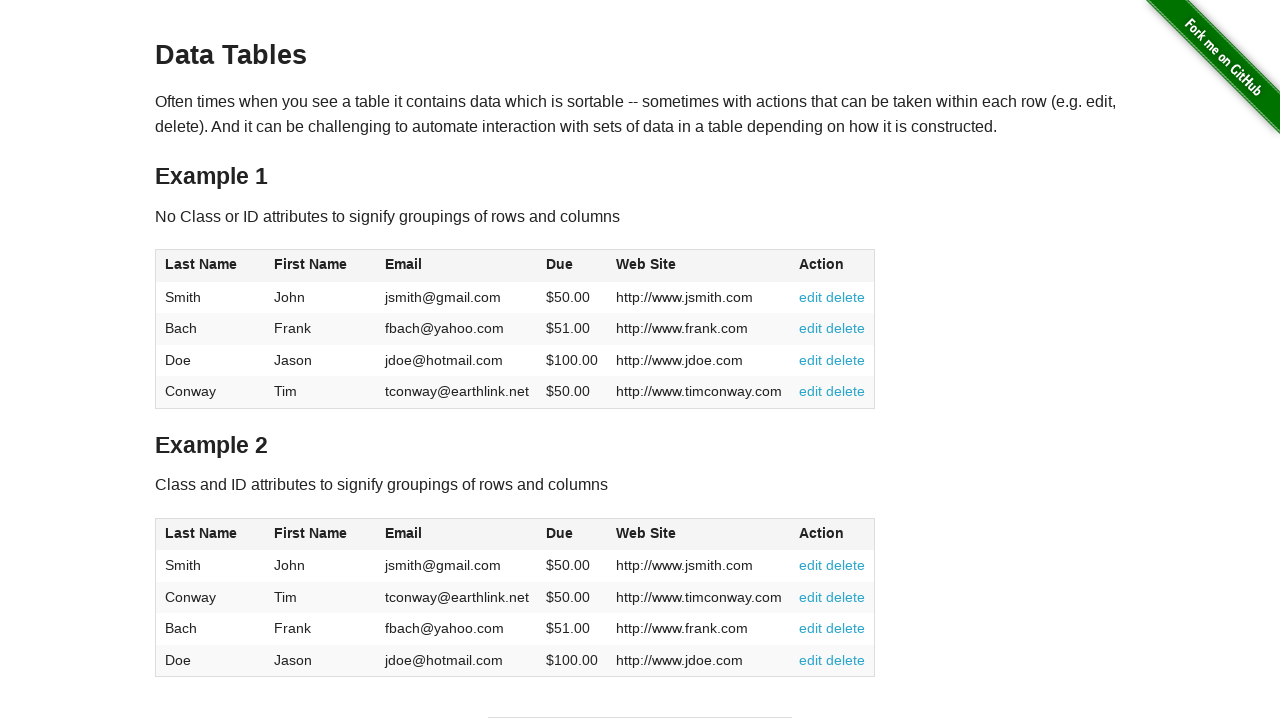